Verifies that an element with name "viewport" is enabled on the alerts.in.ua website

Starting URL: https://alerts.in.ua/

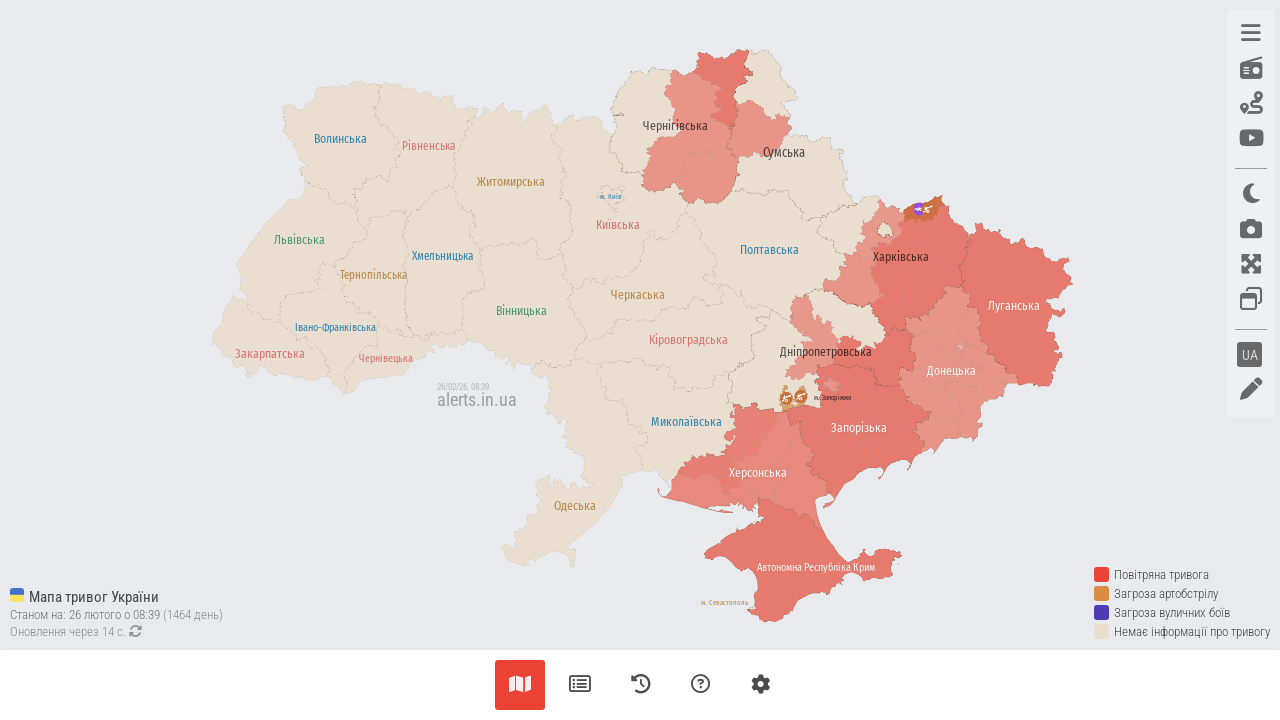

Navigated to https://alerts.in.ua/
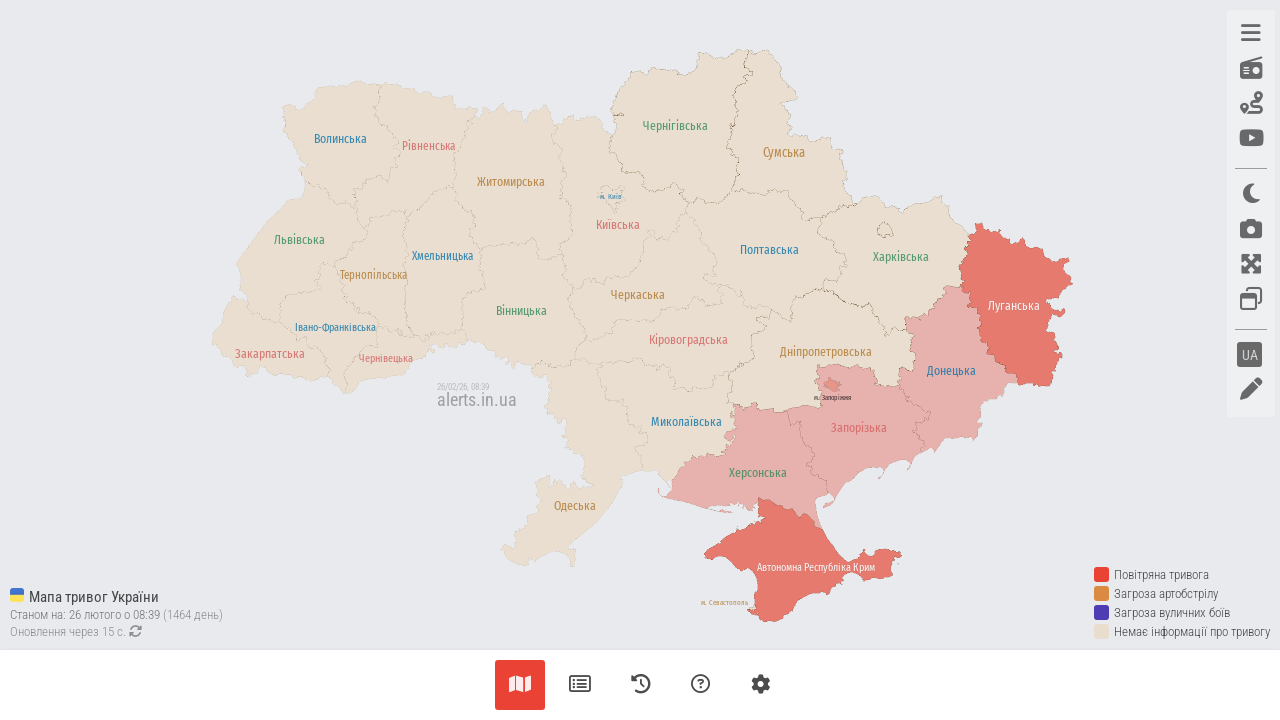

Located element with name 'viewport'
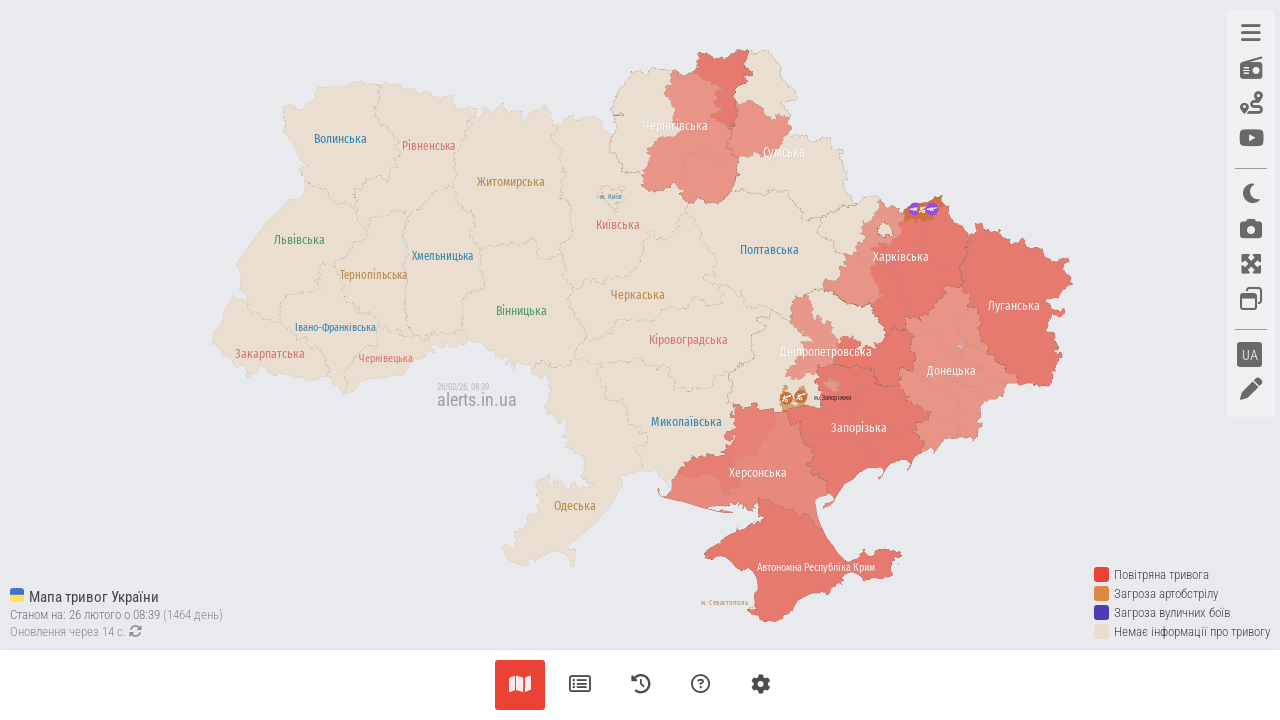

Verified that viewport element is enabled
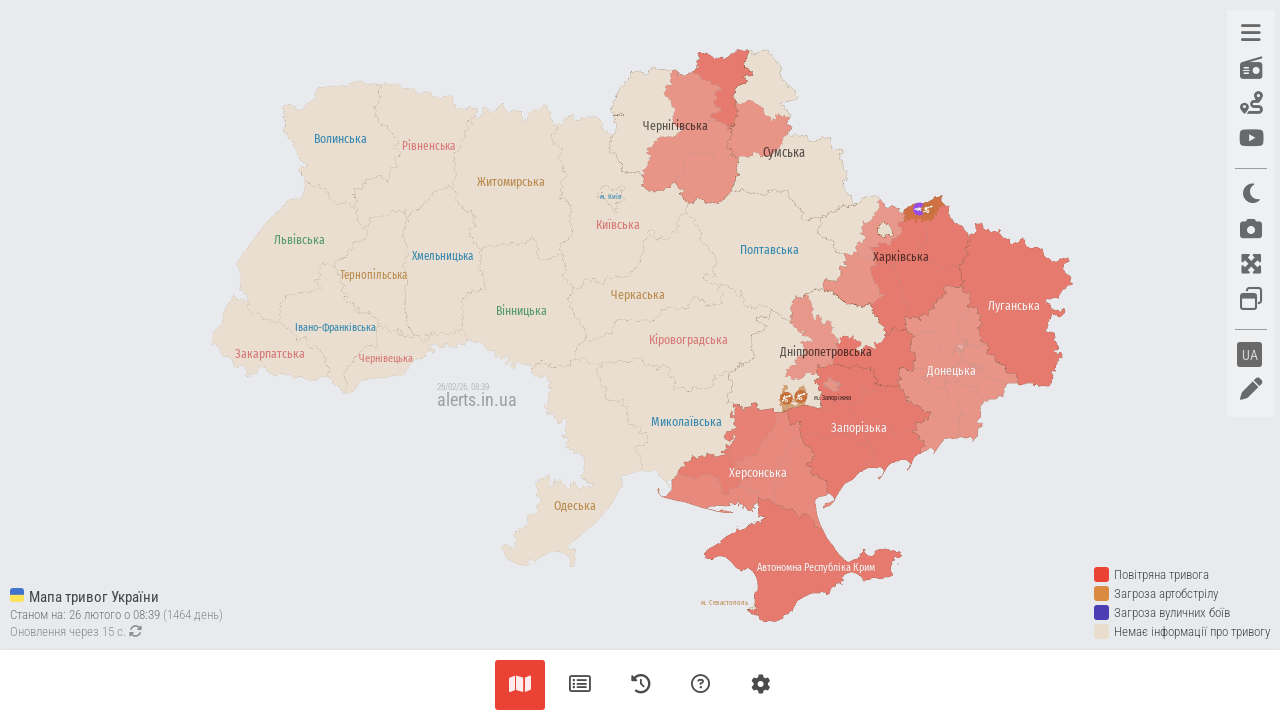

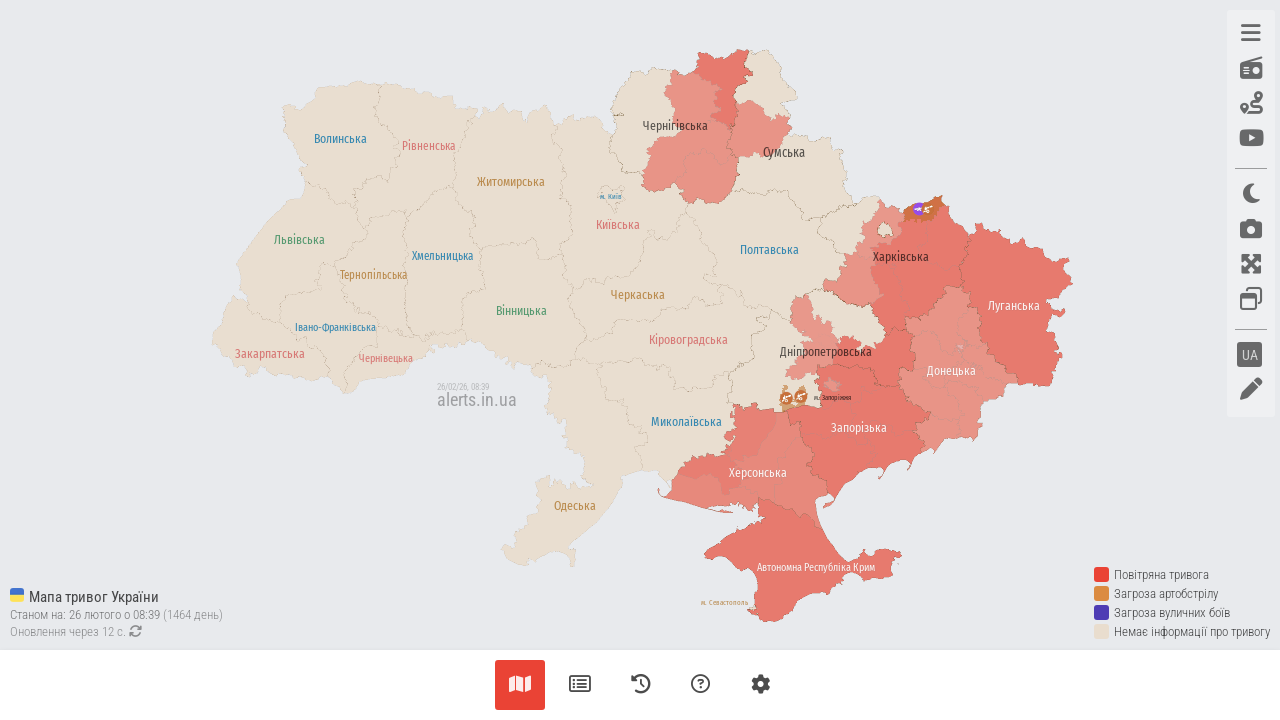